Tests login and logout functionality on Sauce Labs demo site by entering credentials, logging in, opening the hamburger menu, and logging out

Starting URL: https://www.saucedemo.com/

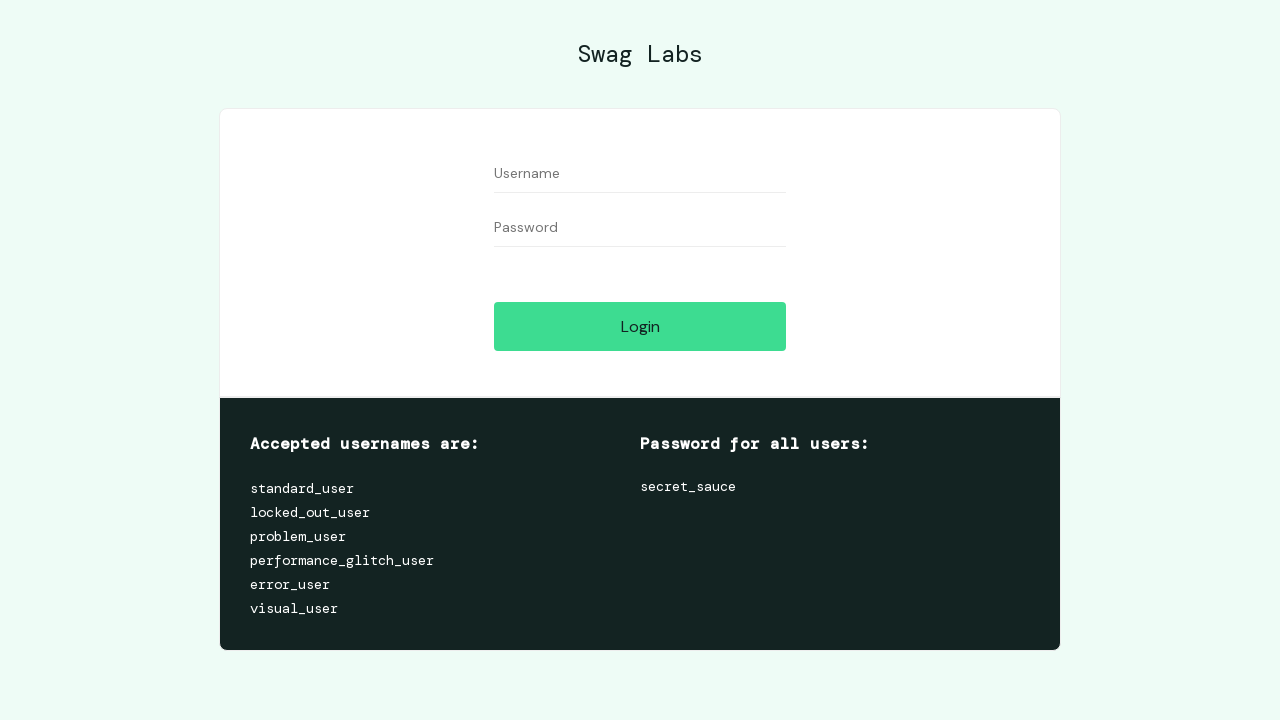

Cleared username field on xpath=//input[@id='user-name']
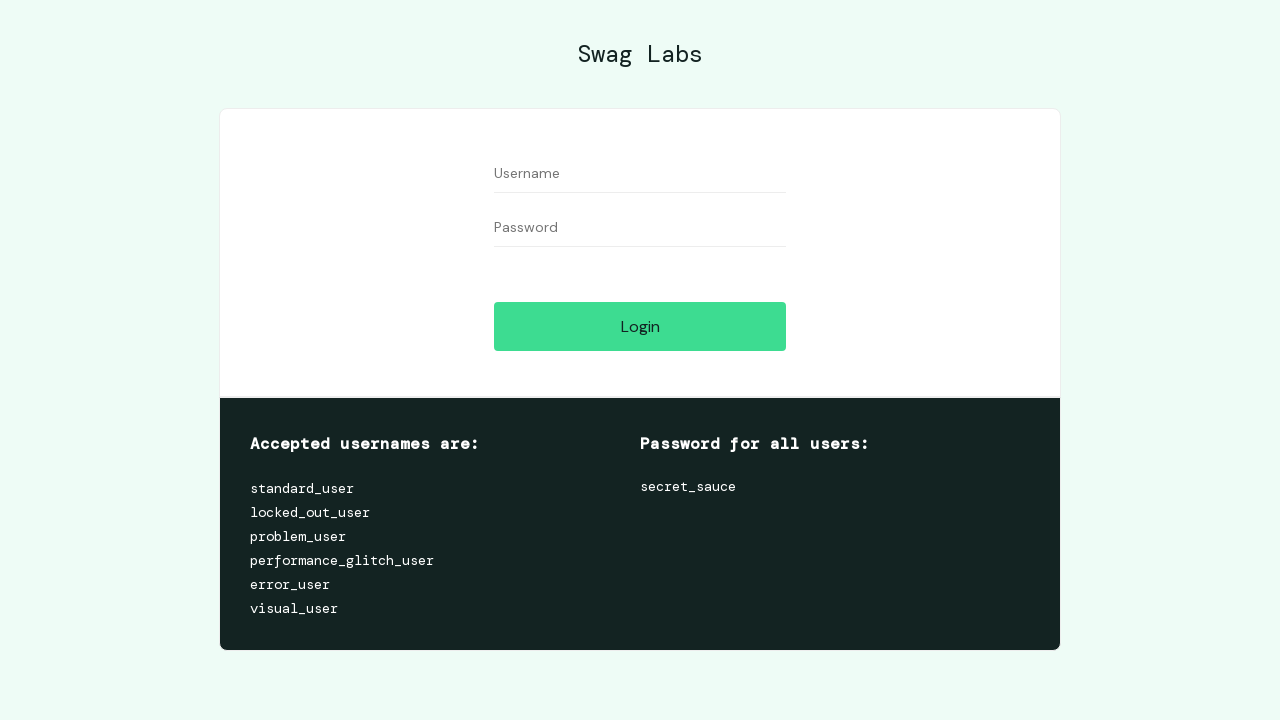

Filled username field with 'standard_user' on //input[@id='user-name']
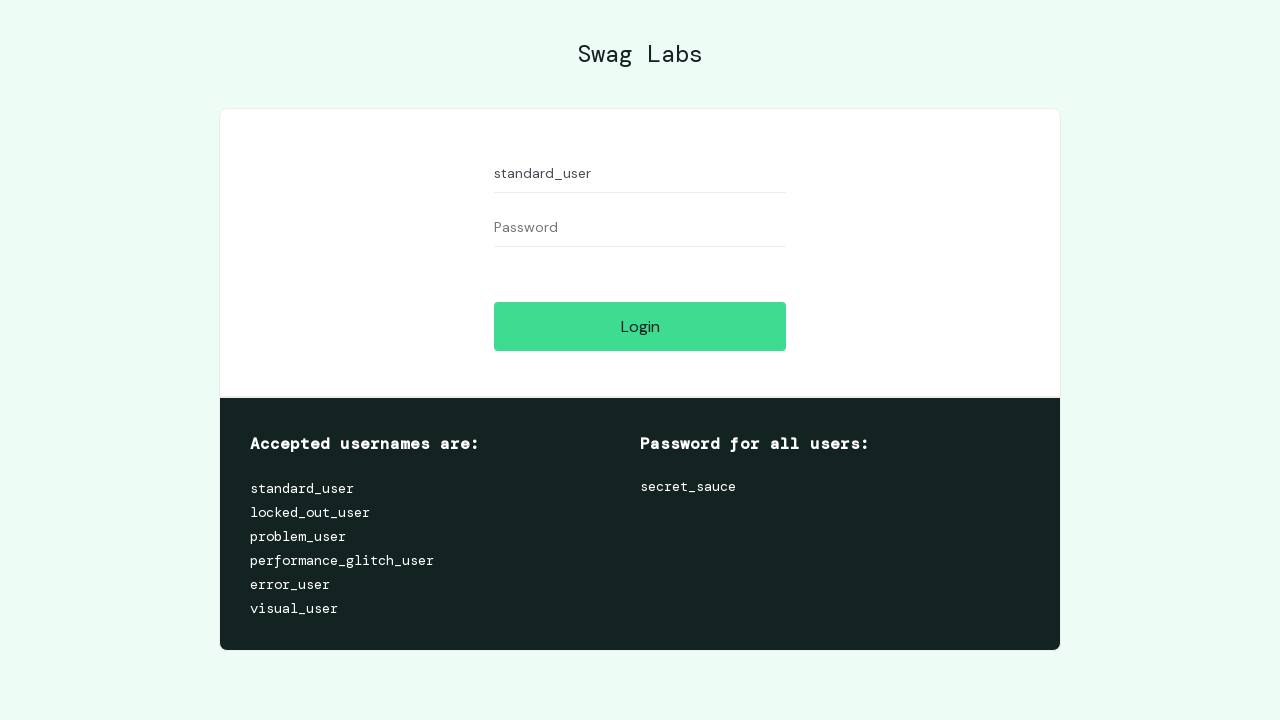

Cleared password field on xpath=//input[@name='password']
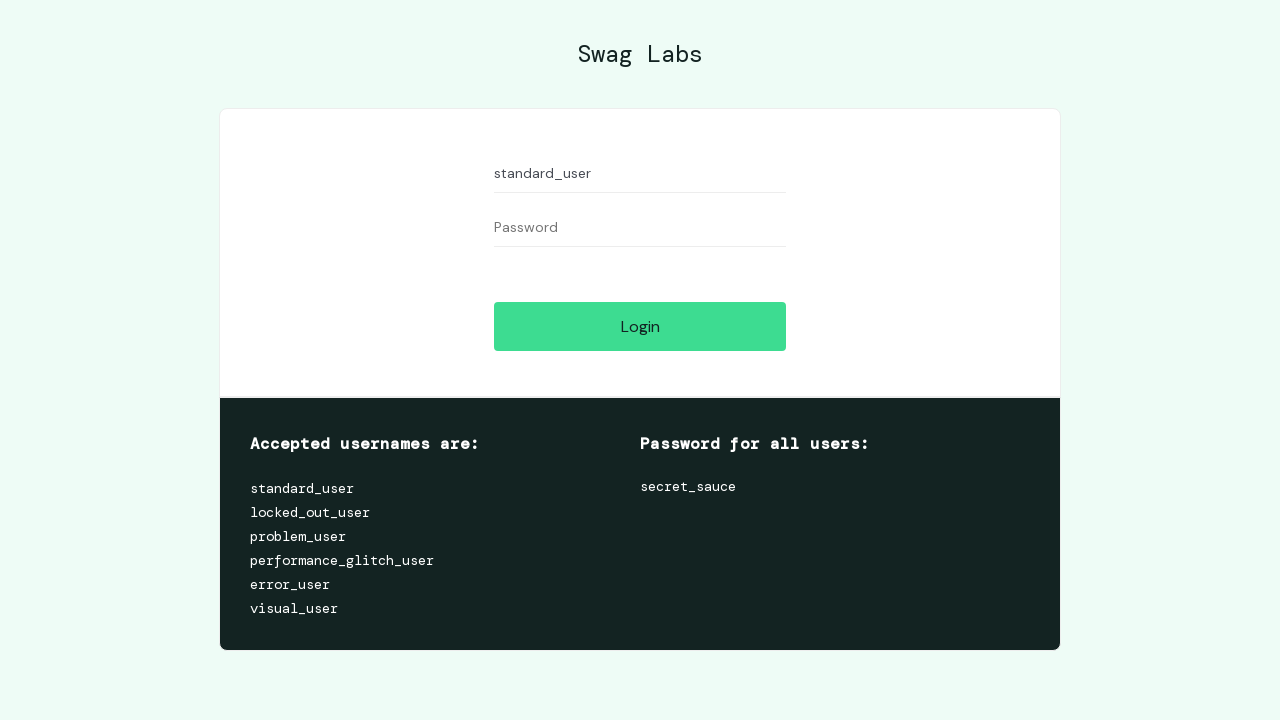

Filled password field with 'secret_sauce' on //input[@name='password']
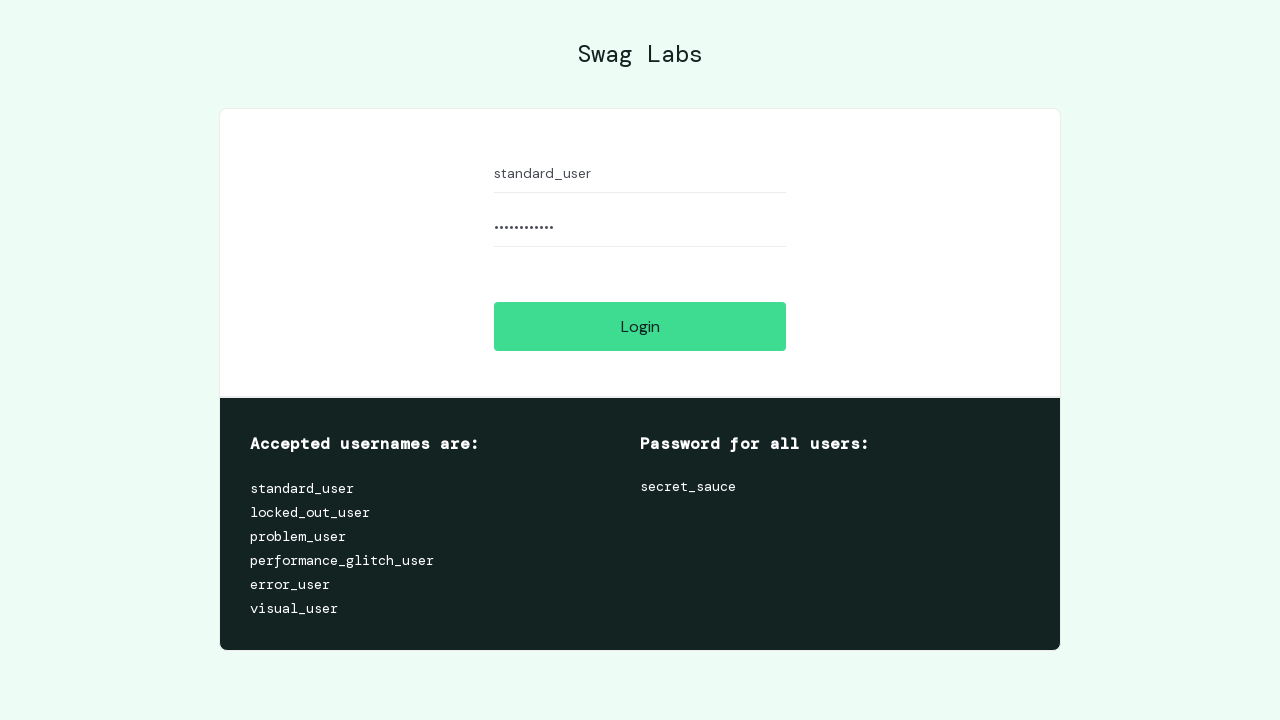

Clicked login button to submit credentials at (640, 326) on xpath=//input[@data-test='login-button']
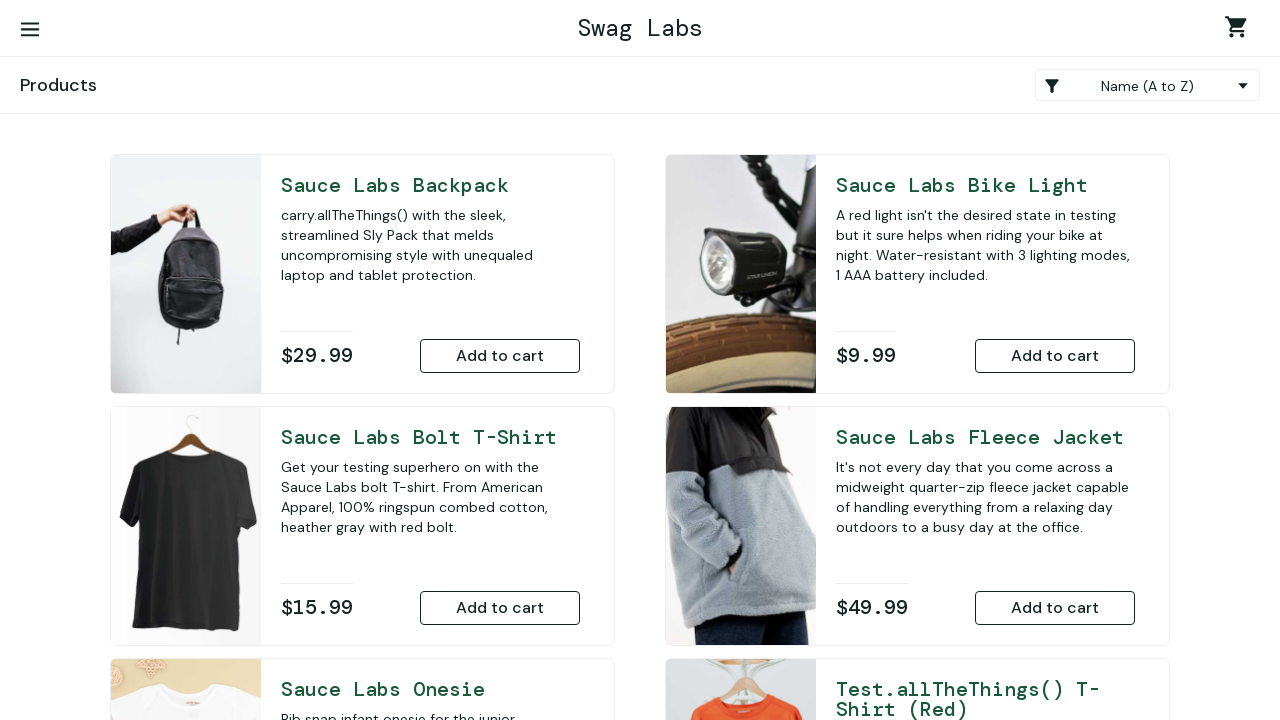

Login completed and hamburger menu became visible
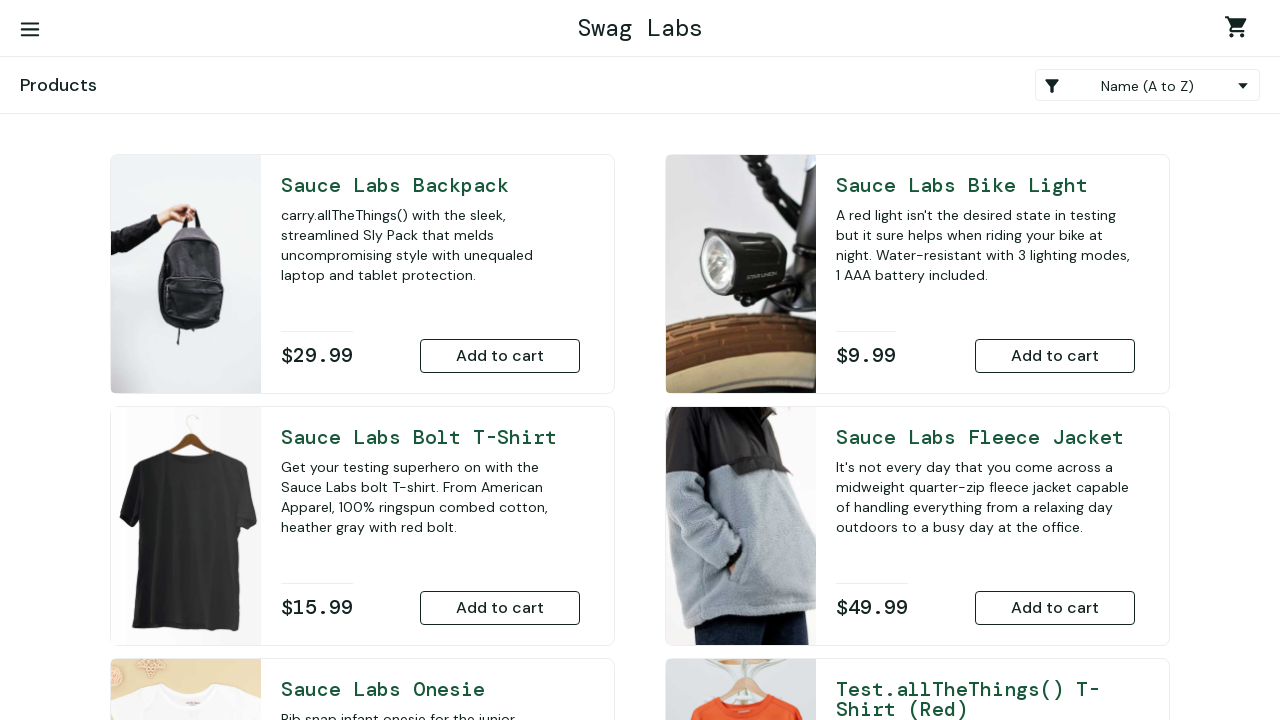

Clicked hamburger menu button to open it at (30, 30) on xpath=//button[contains(@id,'react-burger-menu-btn')]
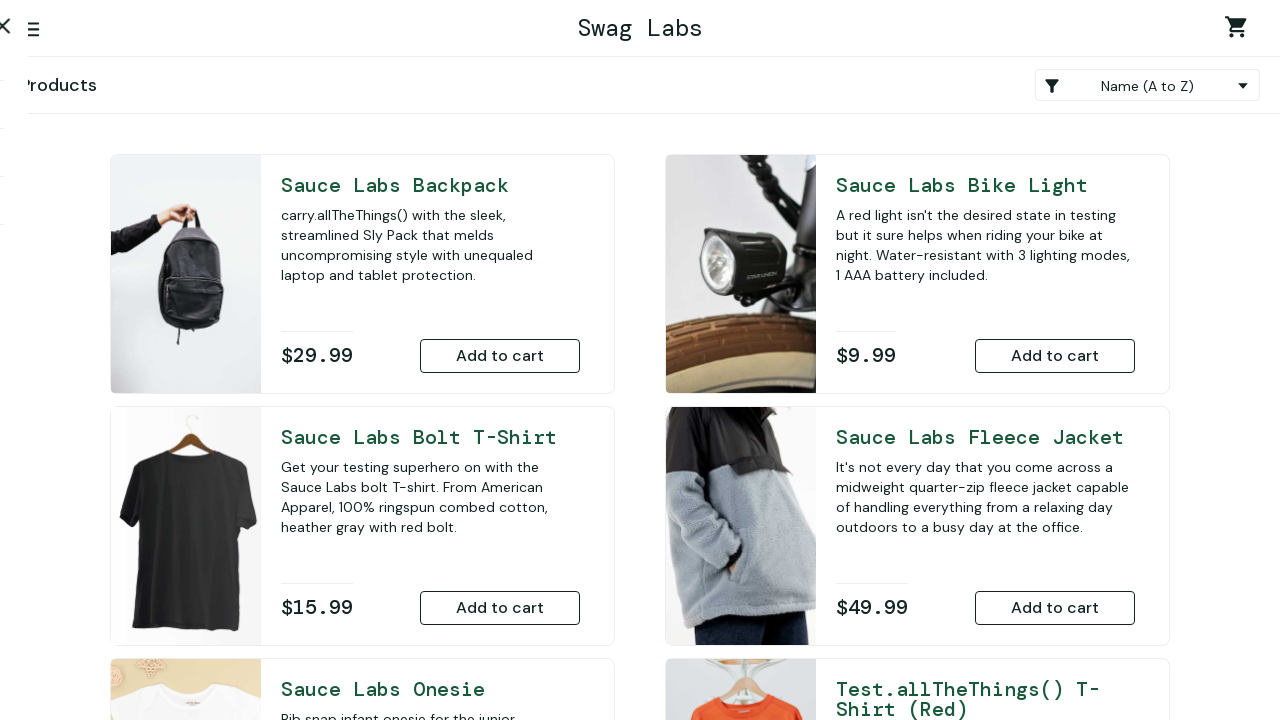

Logout option became visible in menu
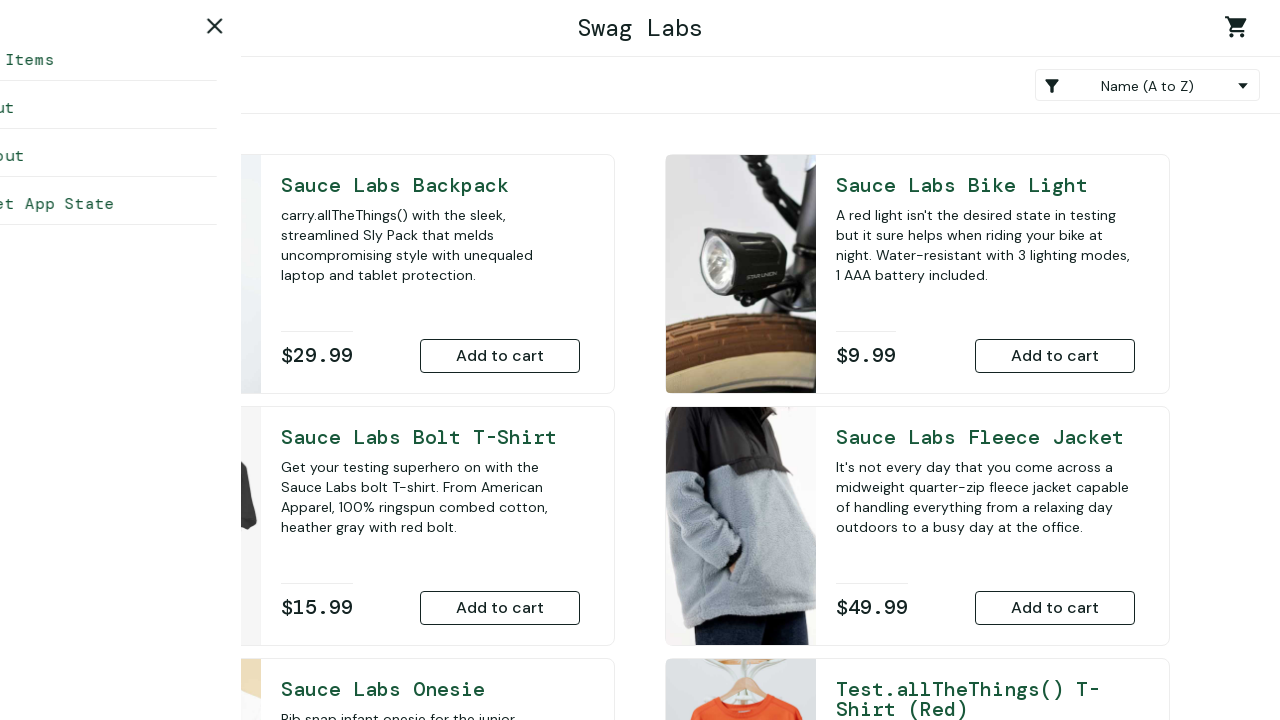

Clicked logout option to sign out at (150, 156) on xpath=//*[starts-with(text(),'Logout')]
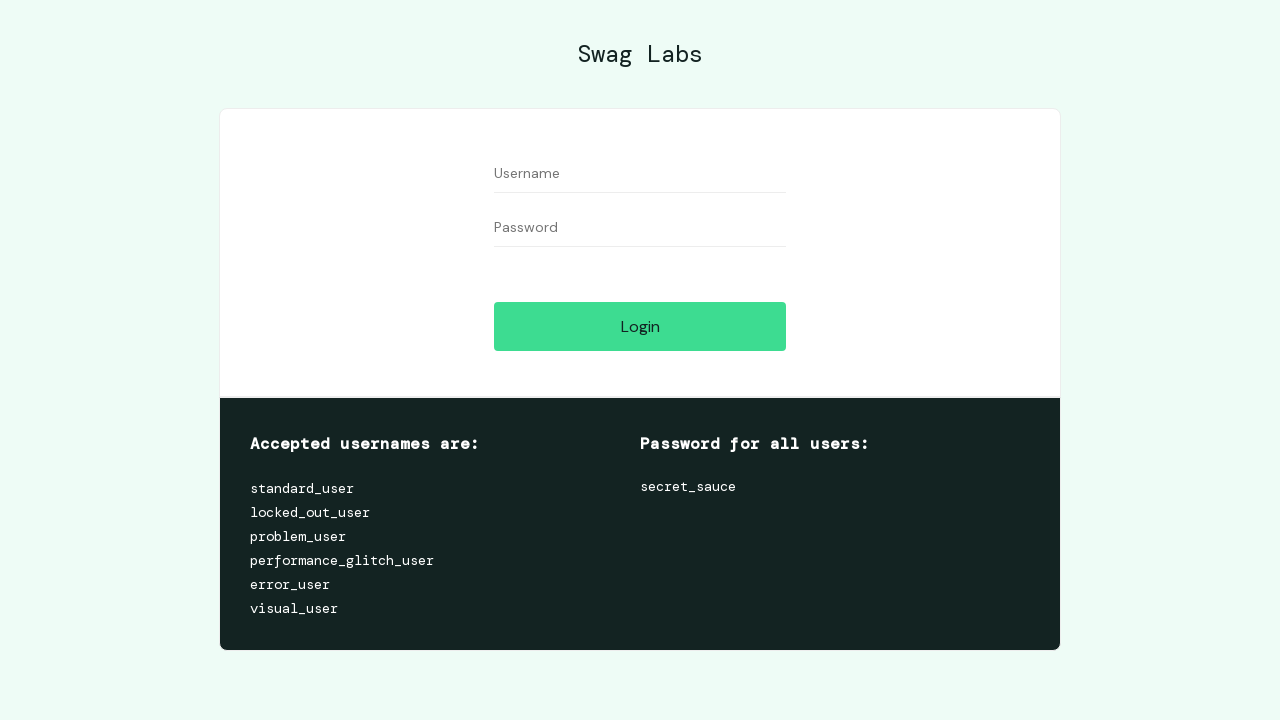

Logout completed and returned to login page
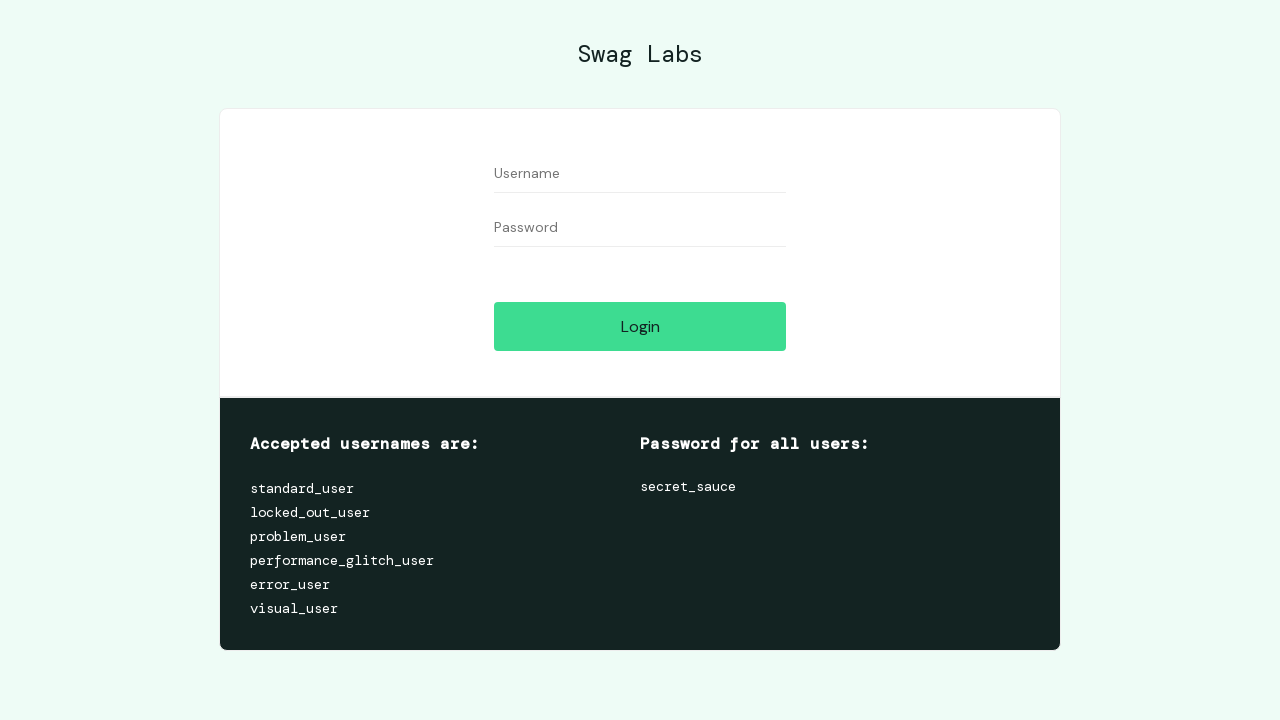

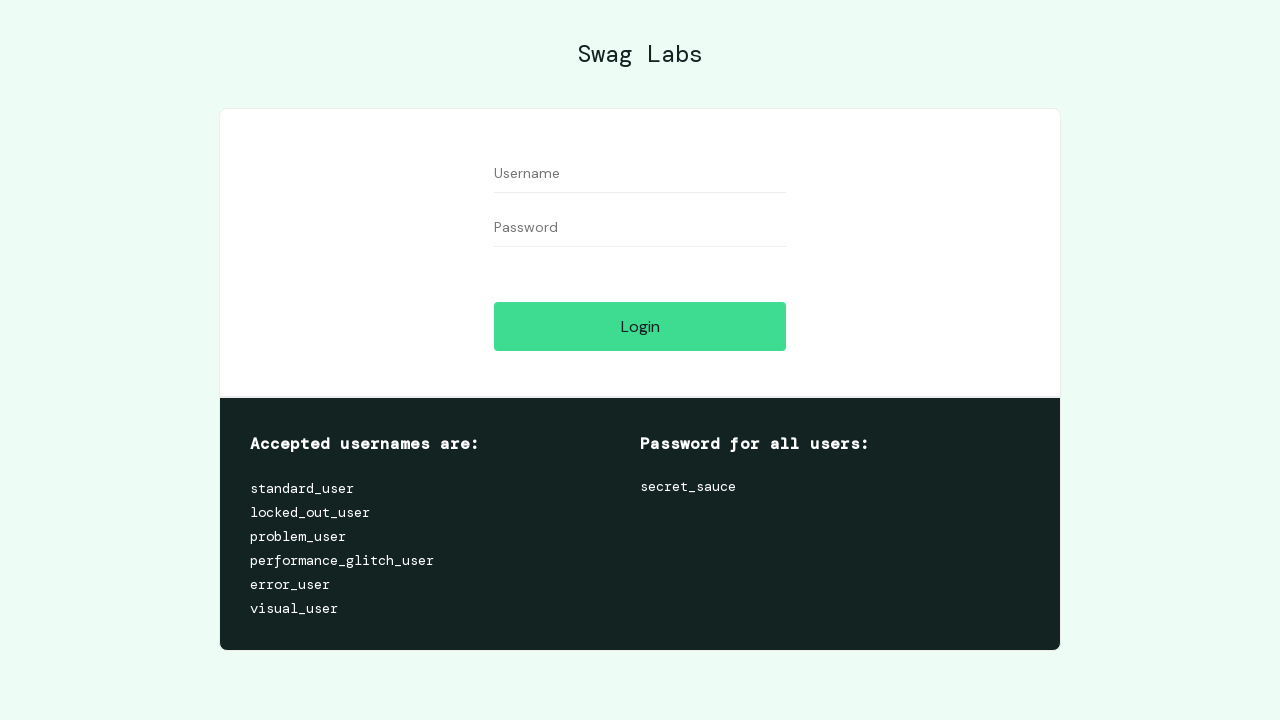